Tests iframe handling by switching between two frames and filling text inputs in each frame with different values

Starting URL: https://ui.vision/demo/webtest/frames/

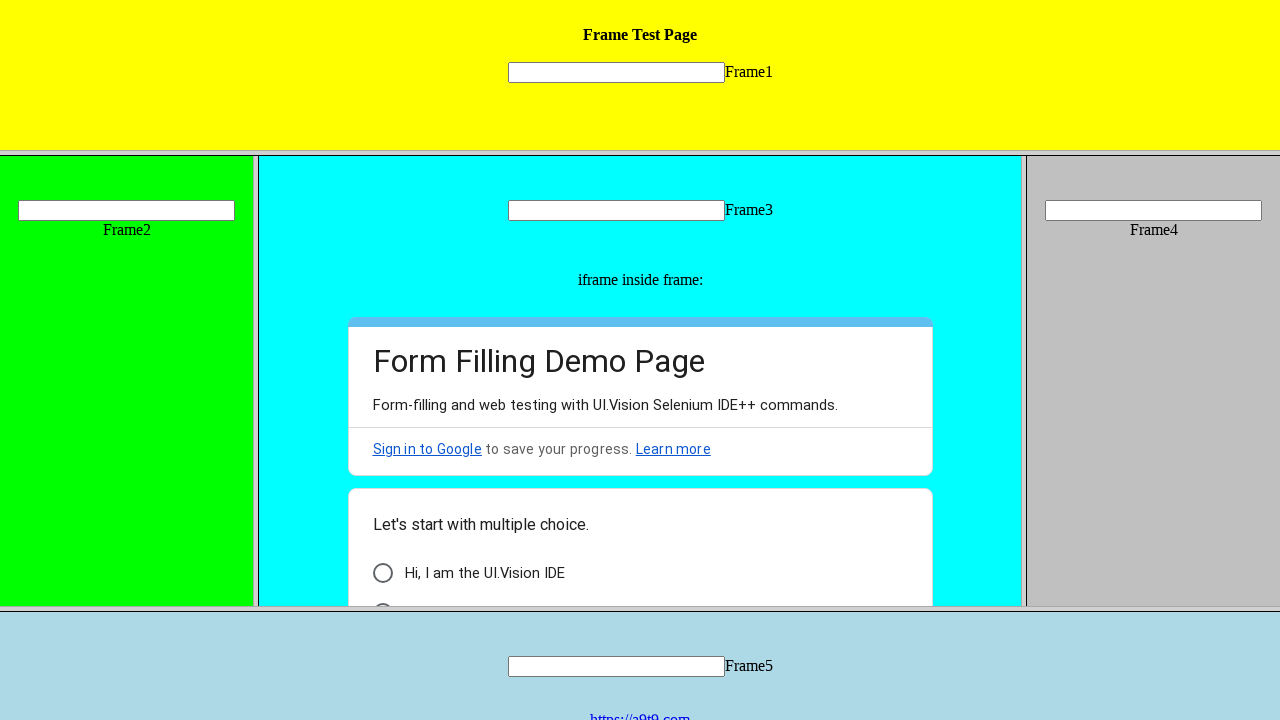

Located frame 1 with src='frame_1.html'
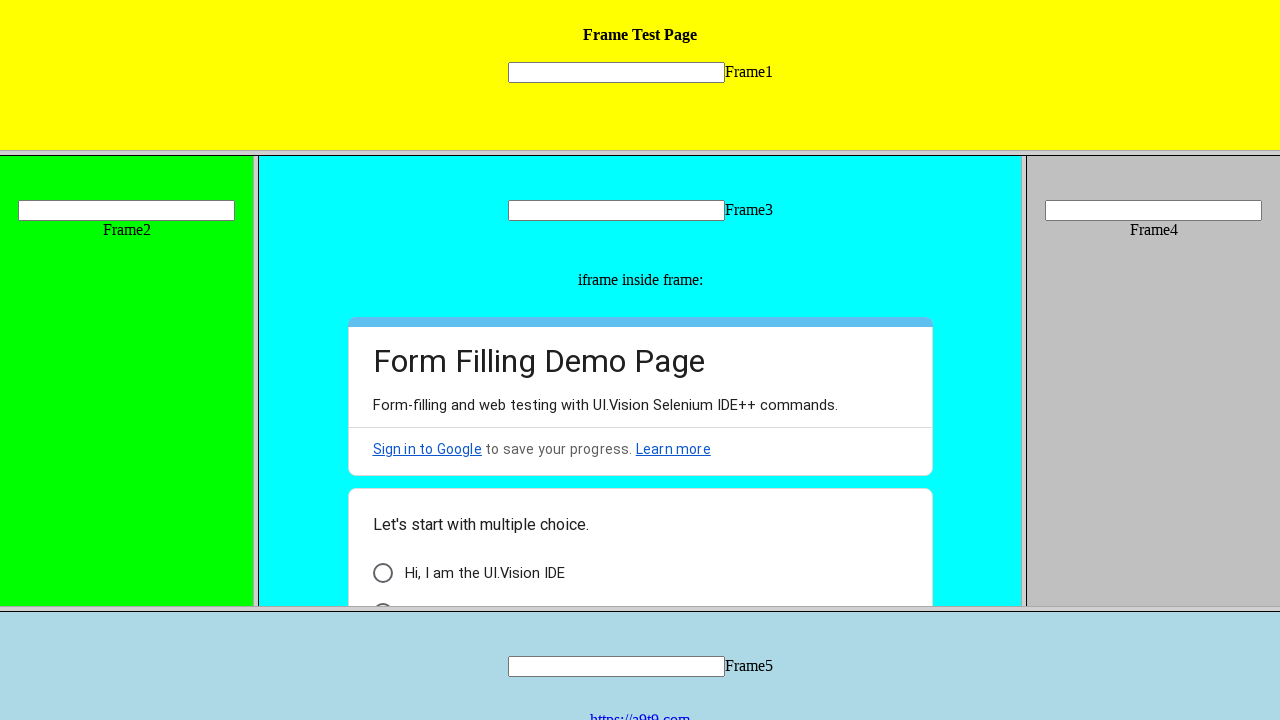

Filled text input in frame 1 with 'Dipak' on frame[src='frame_1.html'] >> internal:control=enter-frame >> input[name='mytext1
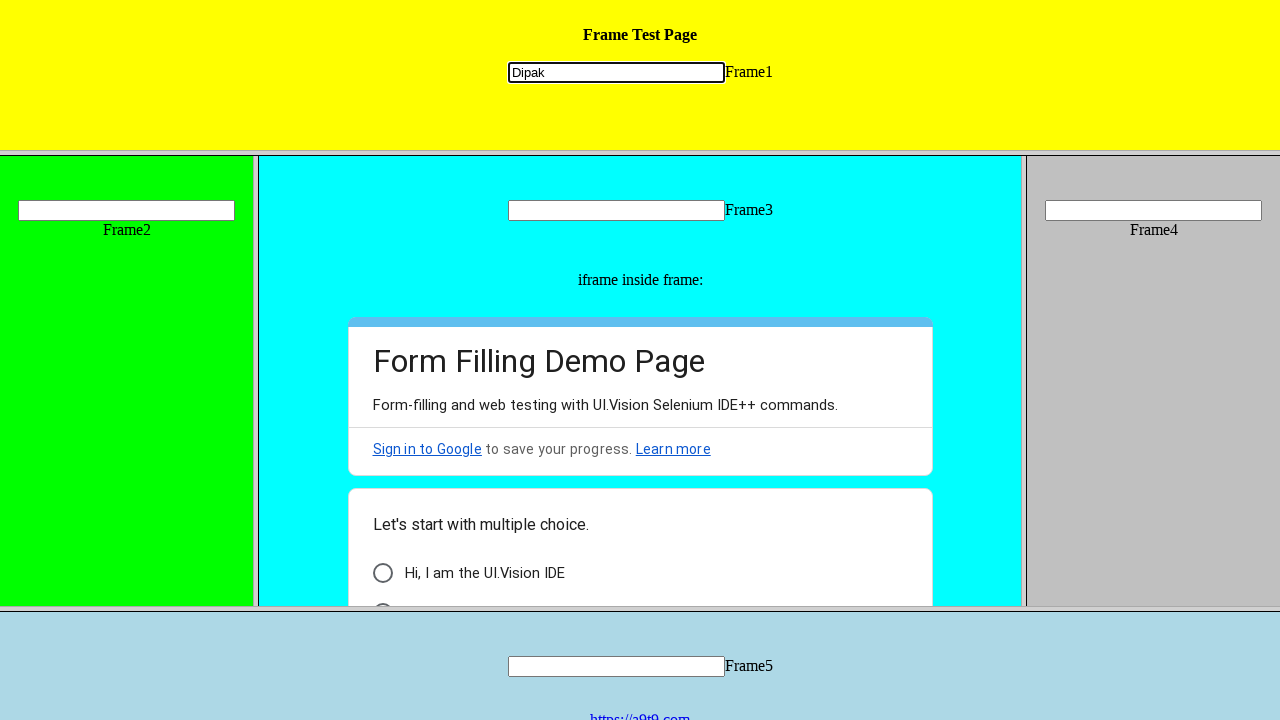

Located frame 2 with src='frame_2.html'
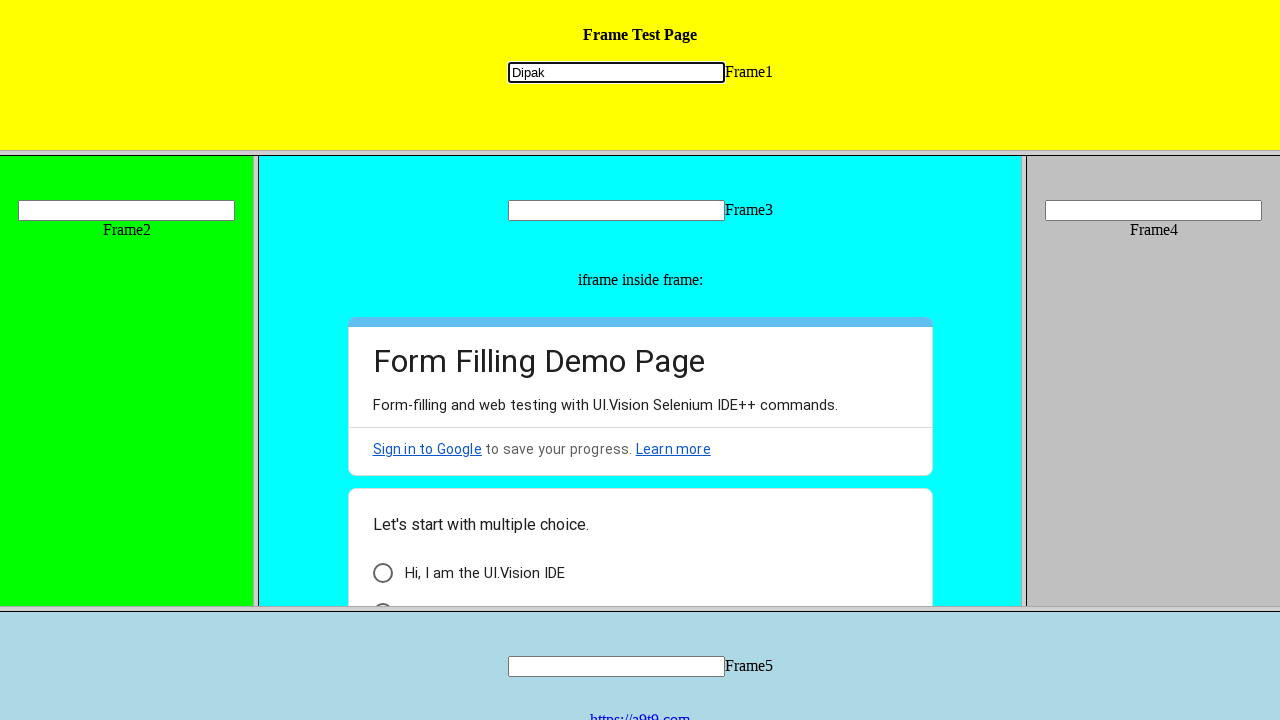

Filled text input in frame 2 with 'Lakshyadip' on frame[src='frame_2.html'] >> internal:control=enter-frame >> input[name='mytext2
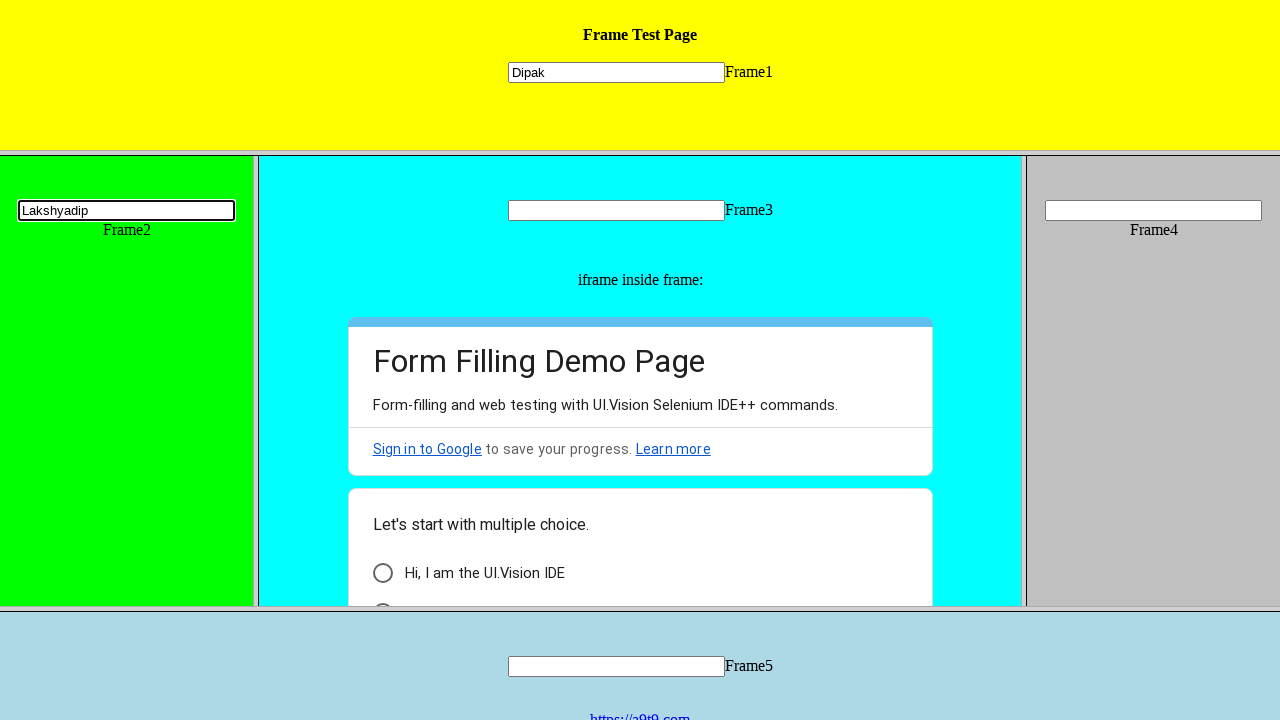

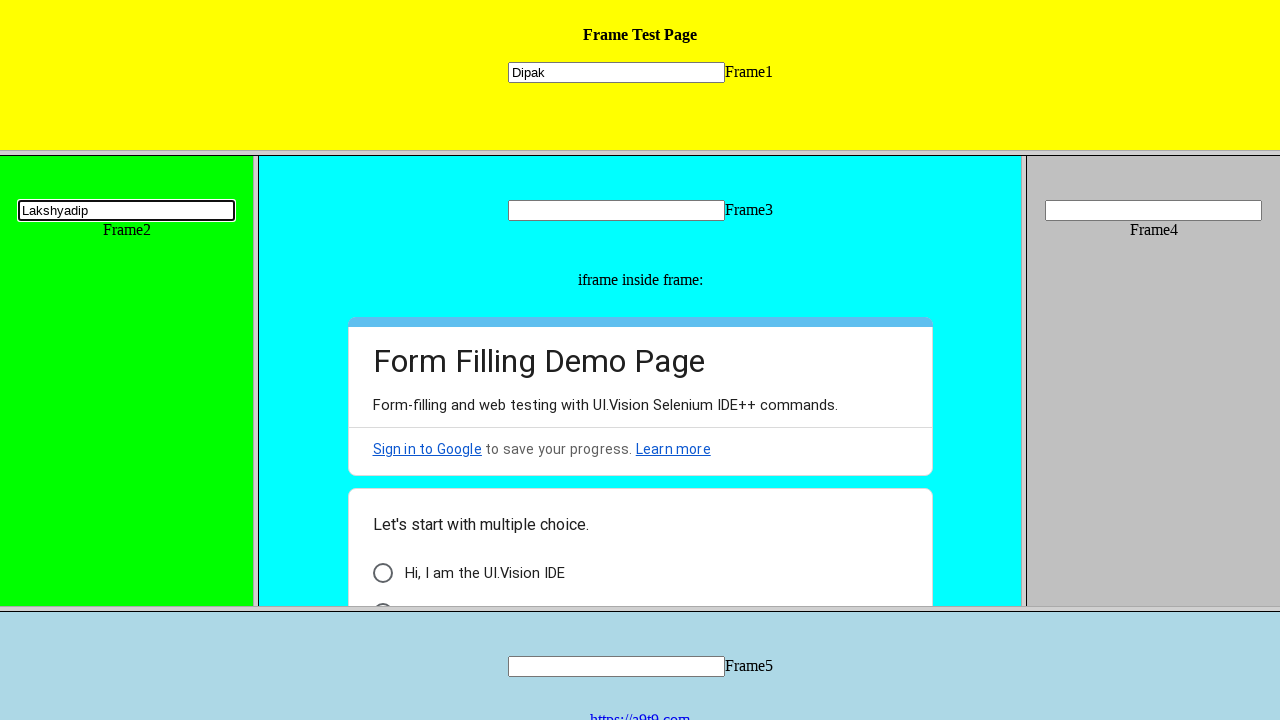